Verifies that the home page loads correctly by checking the page title matches expected value

Starting URL: https://cinesync-v2-stg.layoutindex.dev/

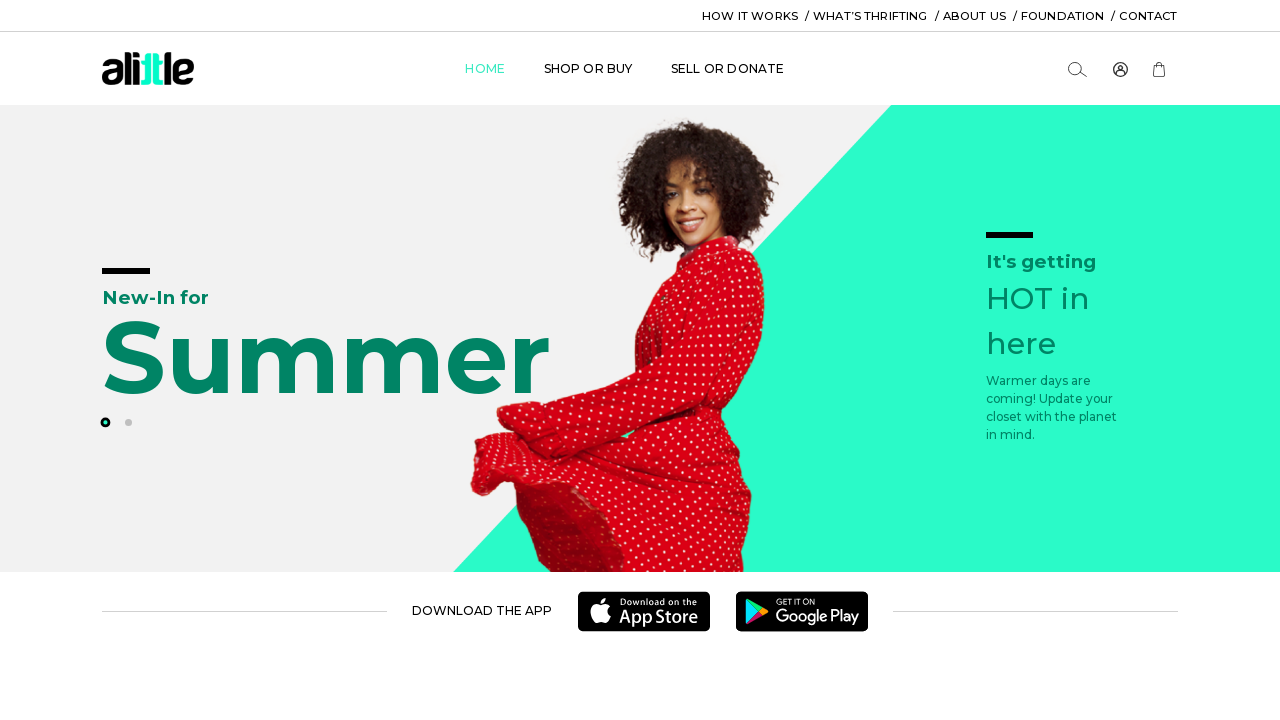

Waited for page to reach domcontentloaded state
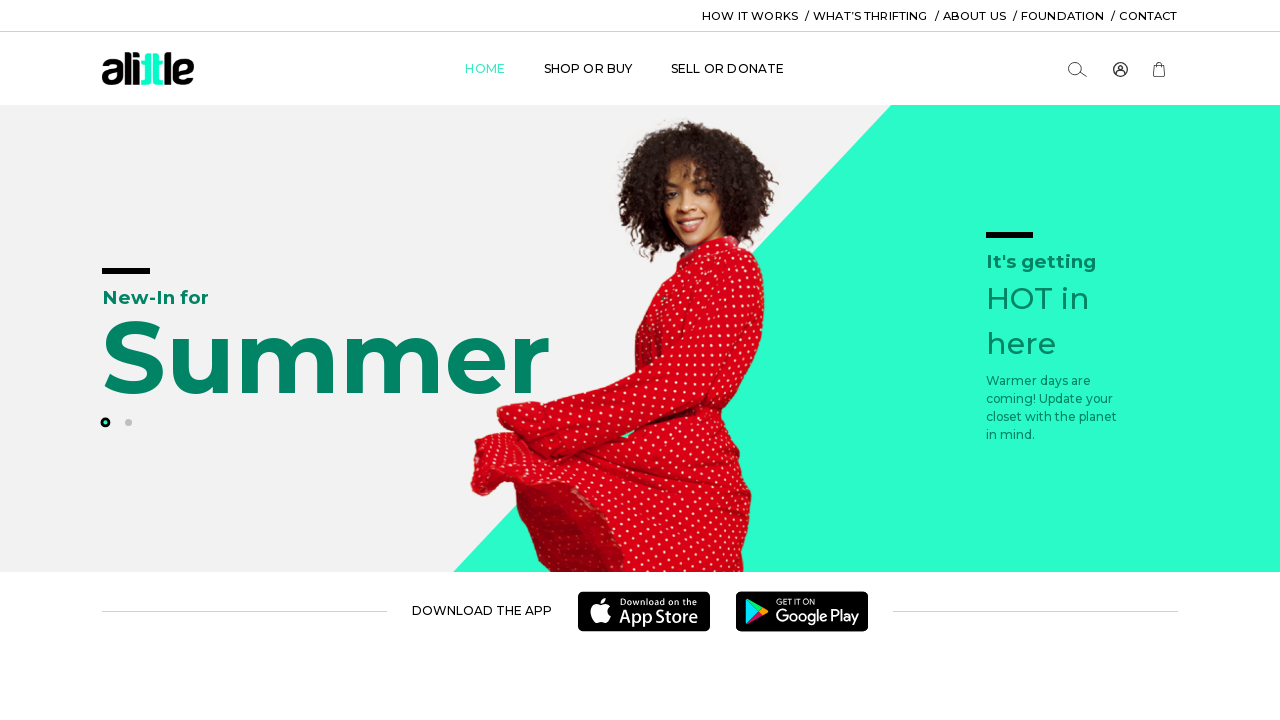

Verified page title matches expected value 'Home'
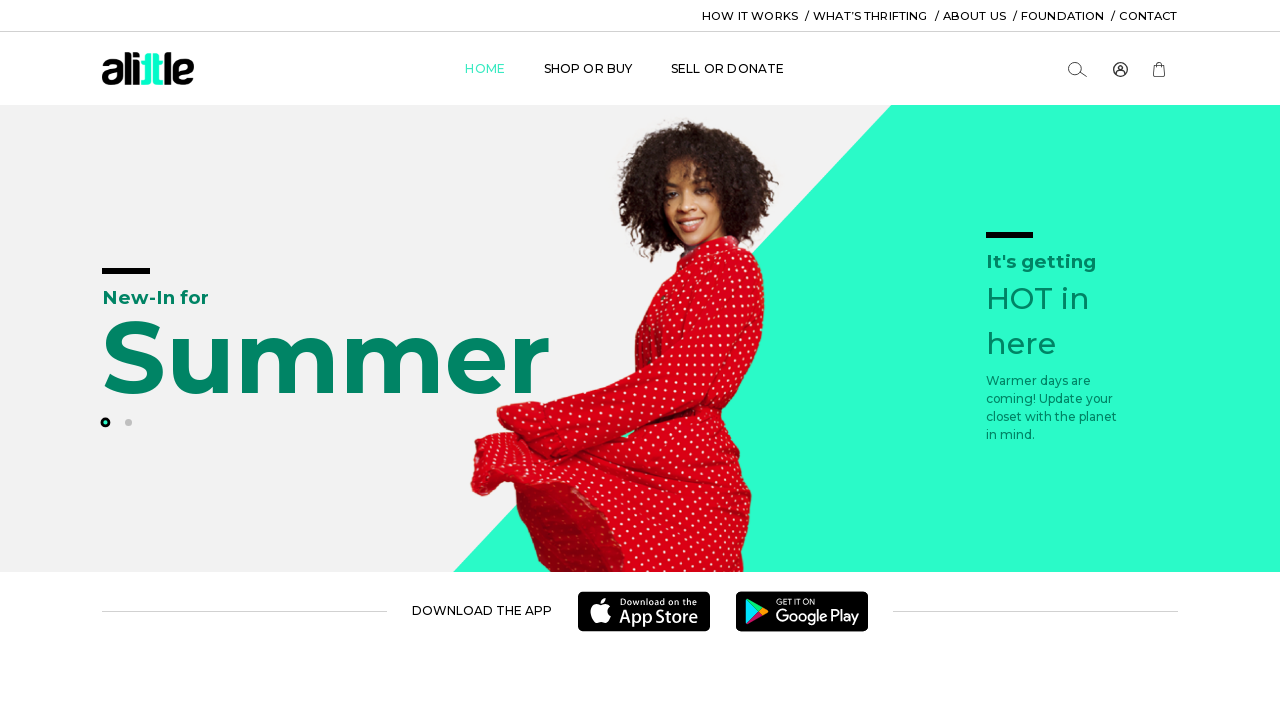

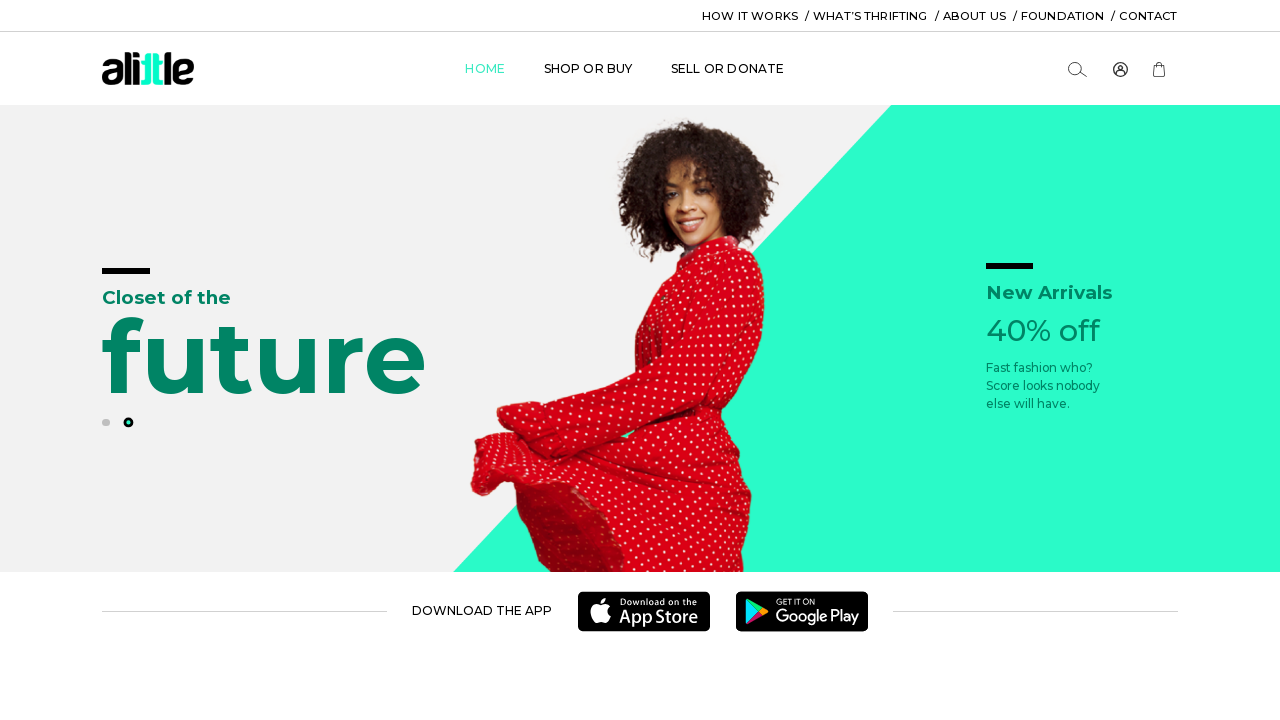